Tests gender radio button selection, verifying that only one can be selected at a time

Starting URL: https://demoqa.com/automation-practice-form

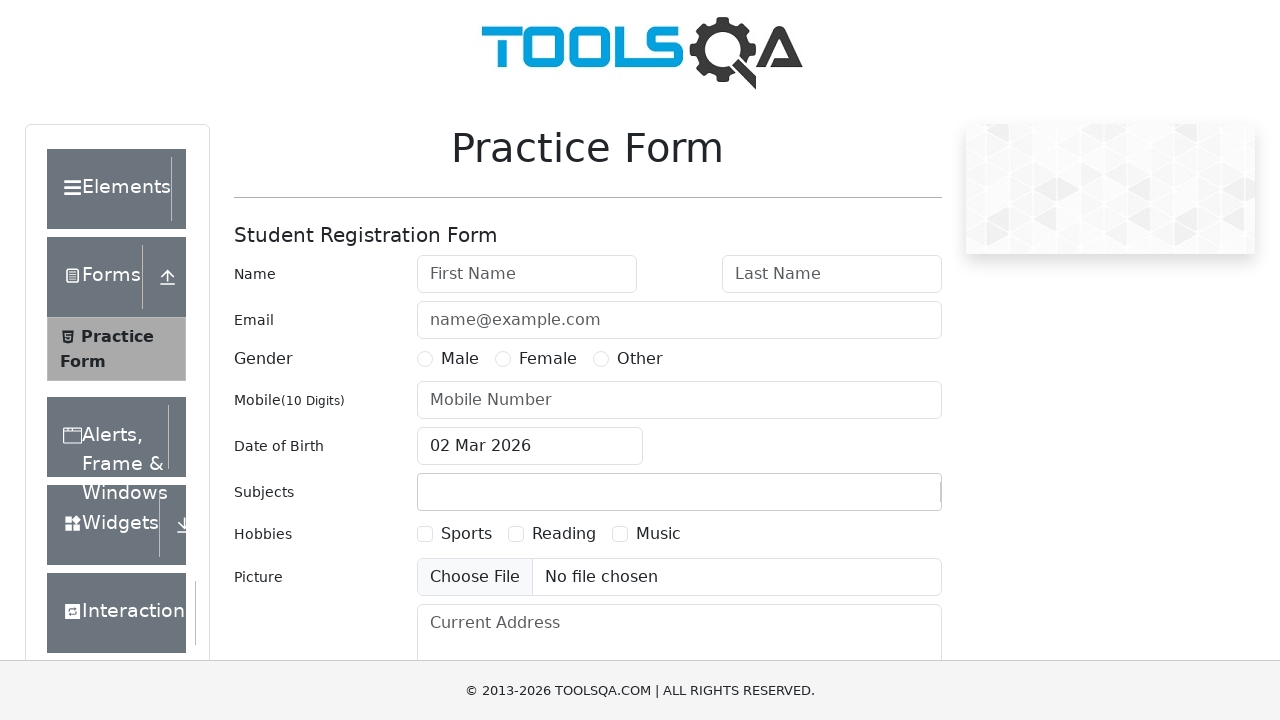

Clicked first gender radio button (Male) at (460, 359) on #genterWrapper > div.col-md-9.col-sm-12 > div:nth-child(1) > label
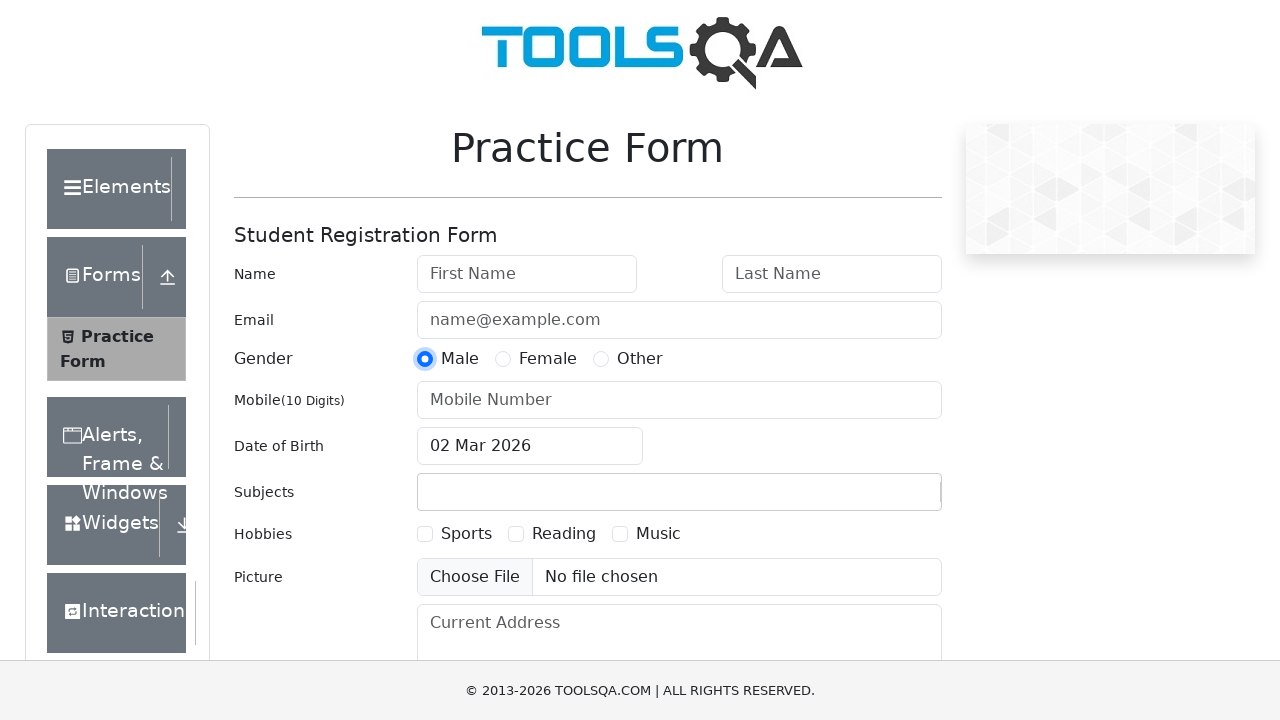

Verified first radio button is checked
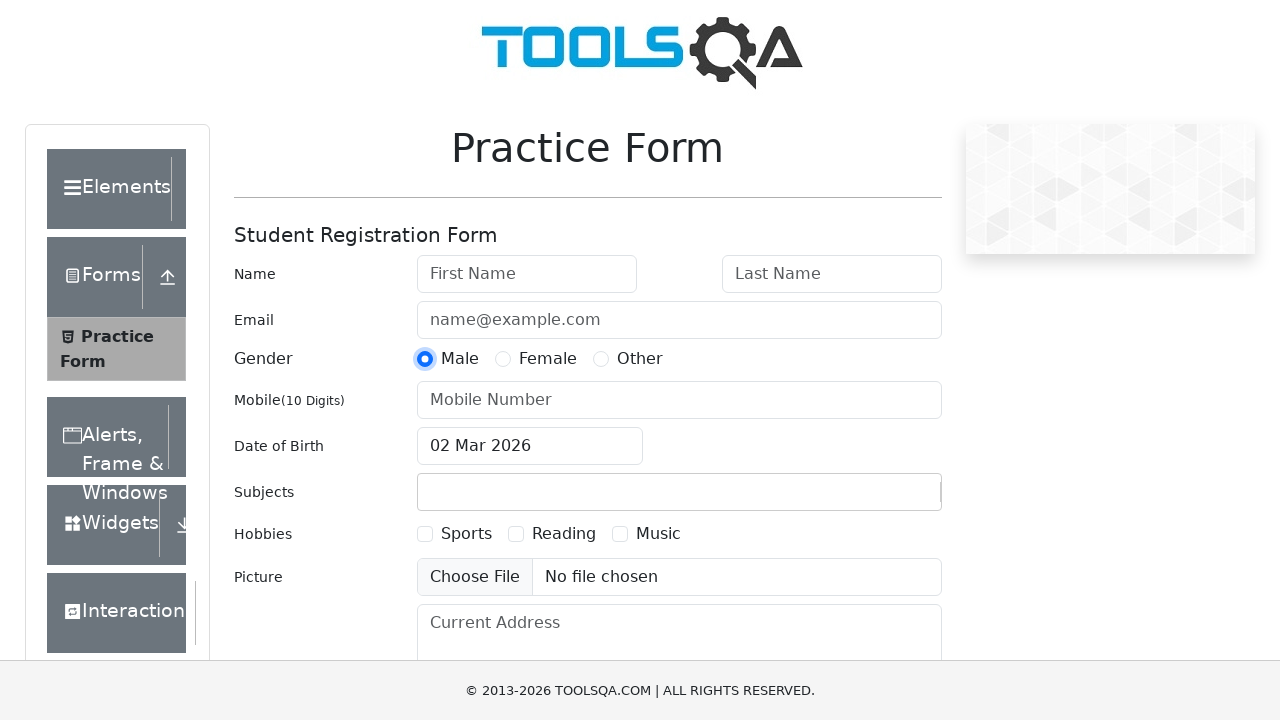

Verified second radio button is not checked
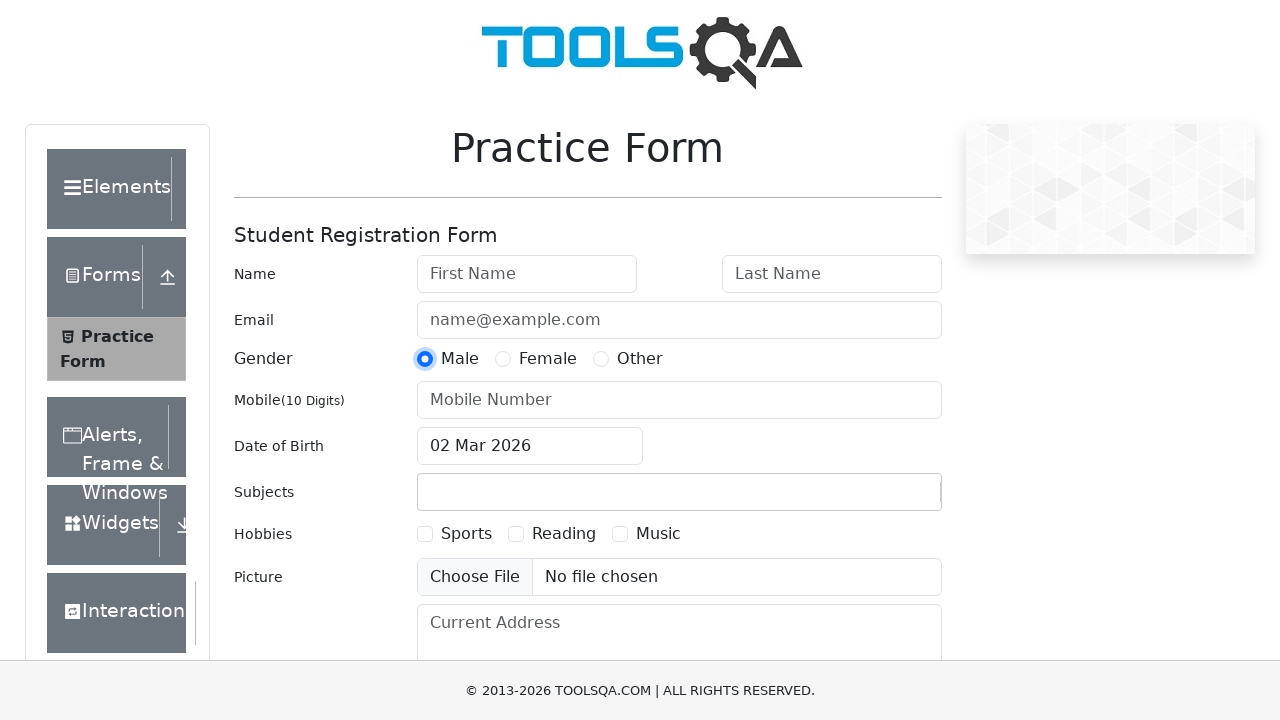

Verified third radio button is not checked
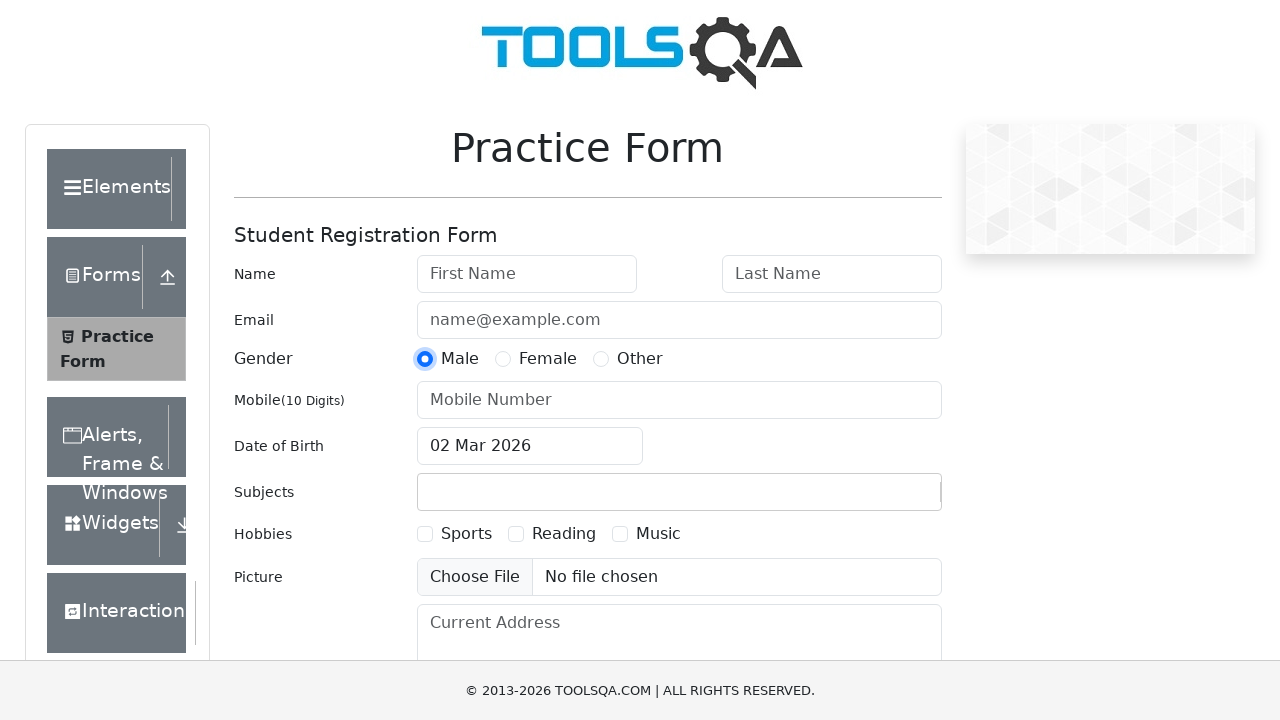

Clicked second gender radio button (Female) at (548, 359) on #genterWrapper > div.col-md-9.col-sm-12 > div:nth-child(2) > label
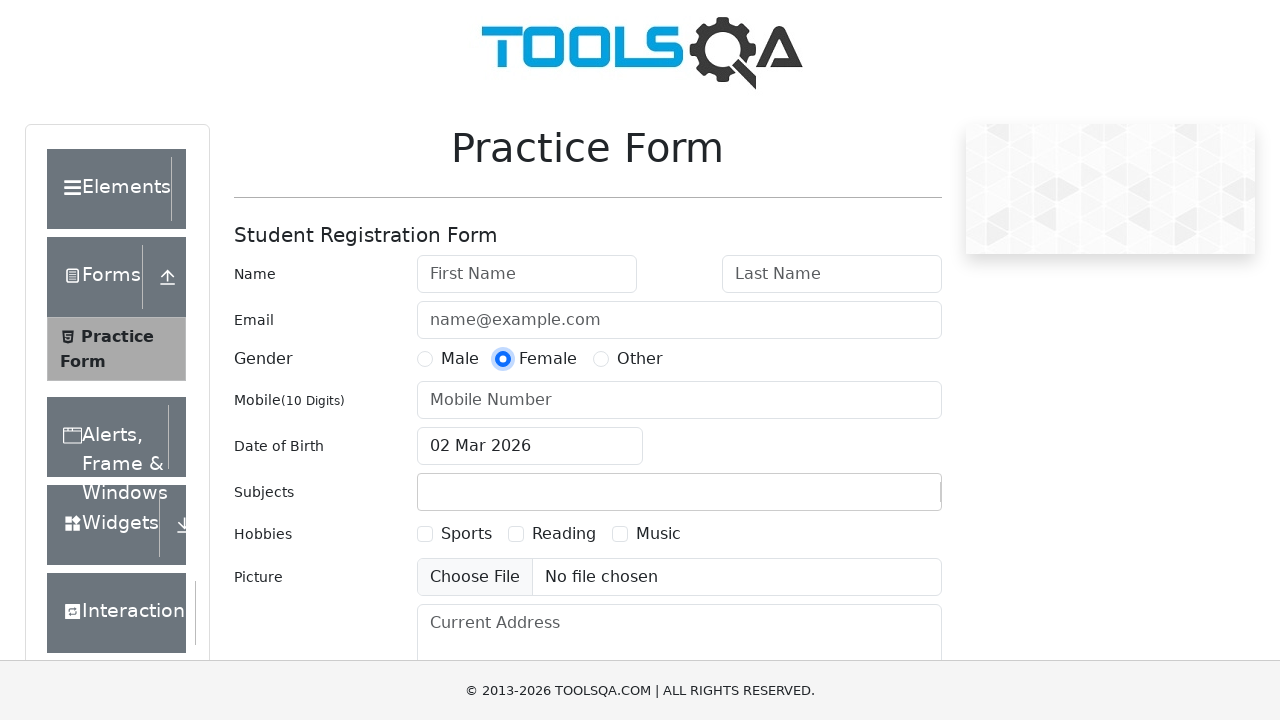

Verified first radio button is no longer checked
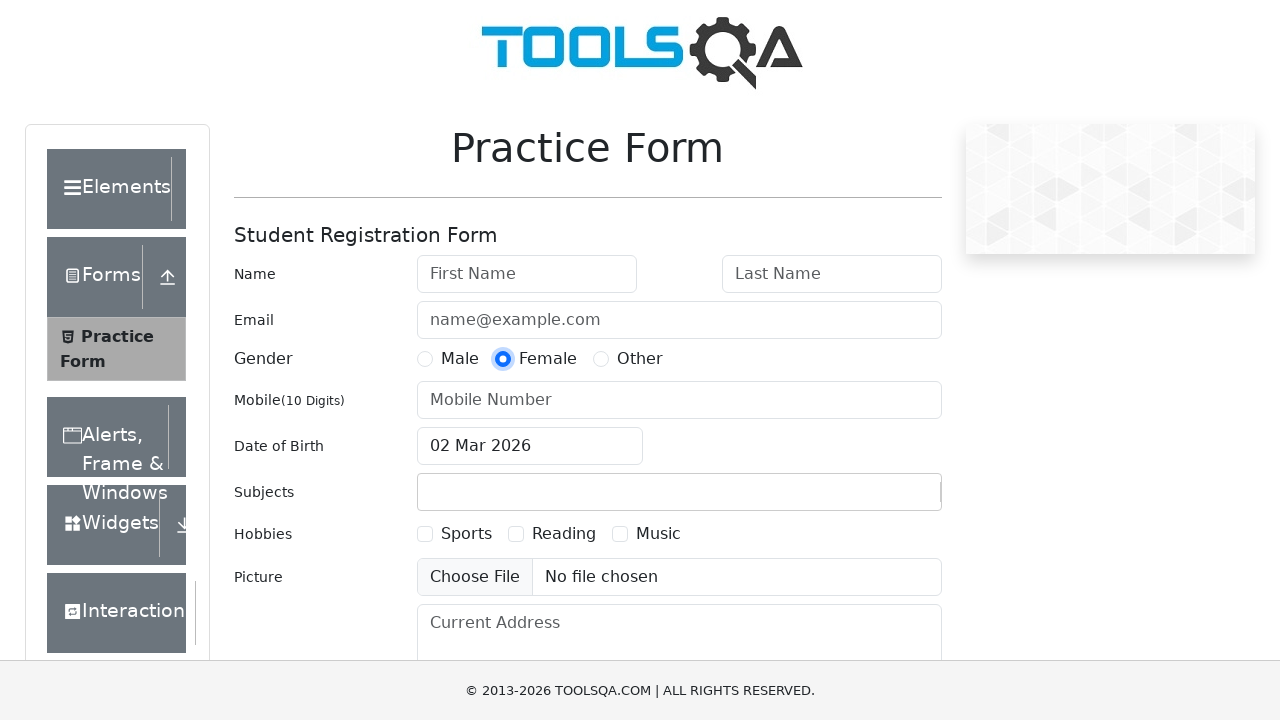

Verified second radio button is now checked
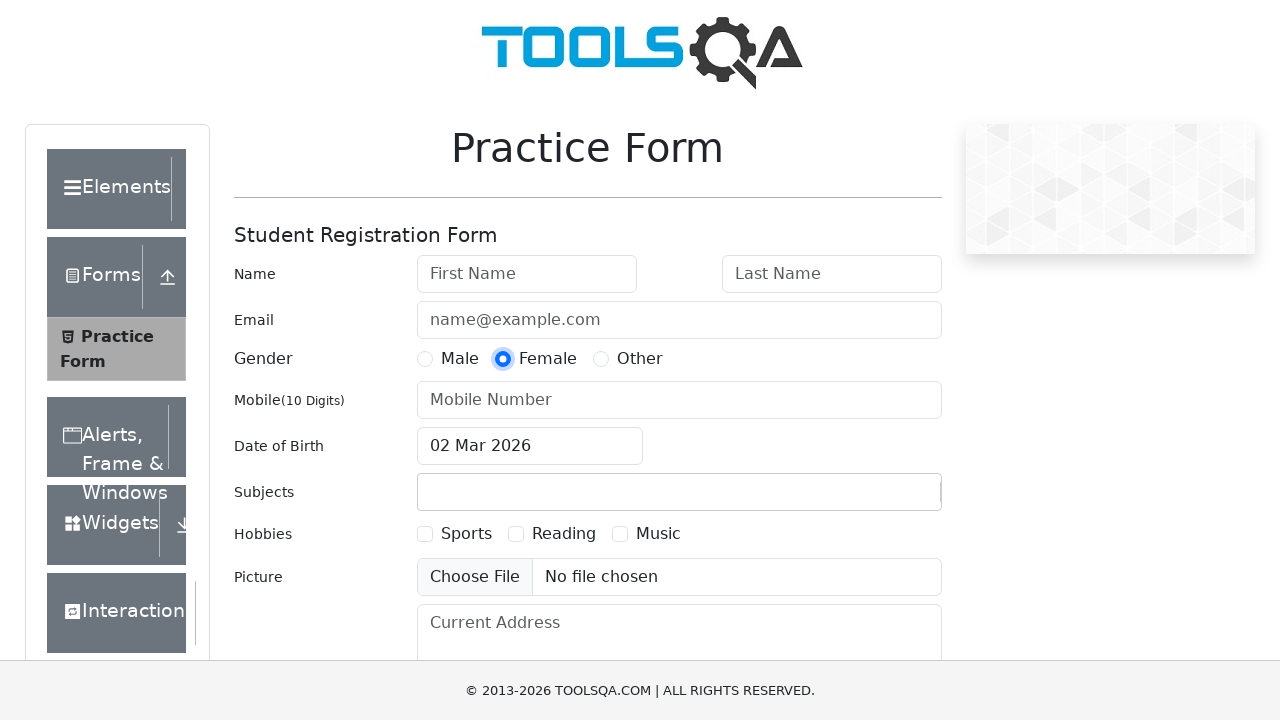

Verified third radio button is not checked
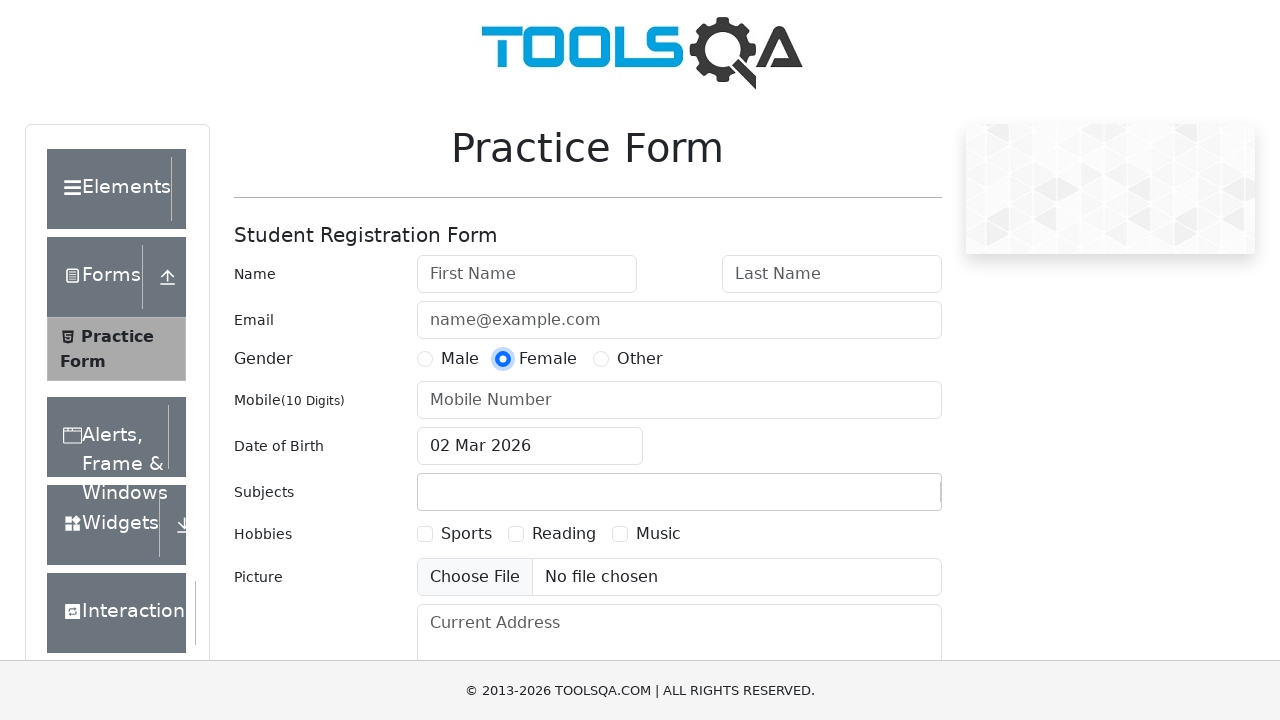

Clicked third gender radio button (Other) at (640, 359) on #genterWrapper > div.col-md-9.col-sm-12 > div:nth-child(3) > label
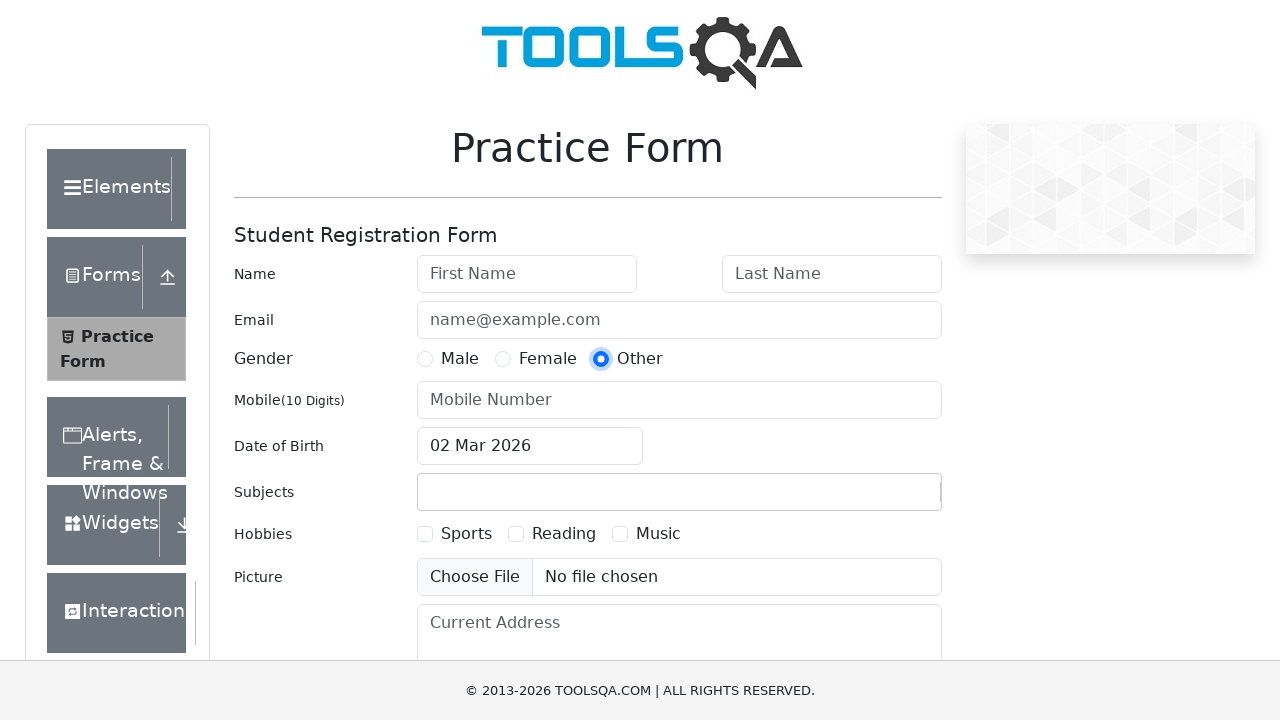

Verified first radio button is not checked
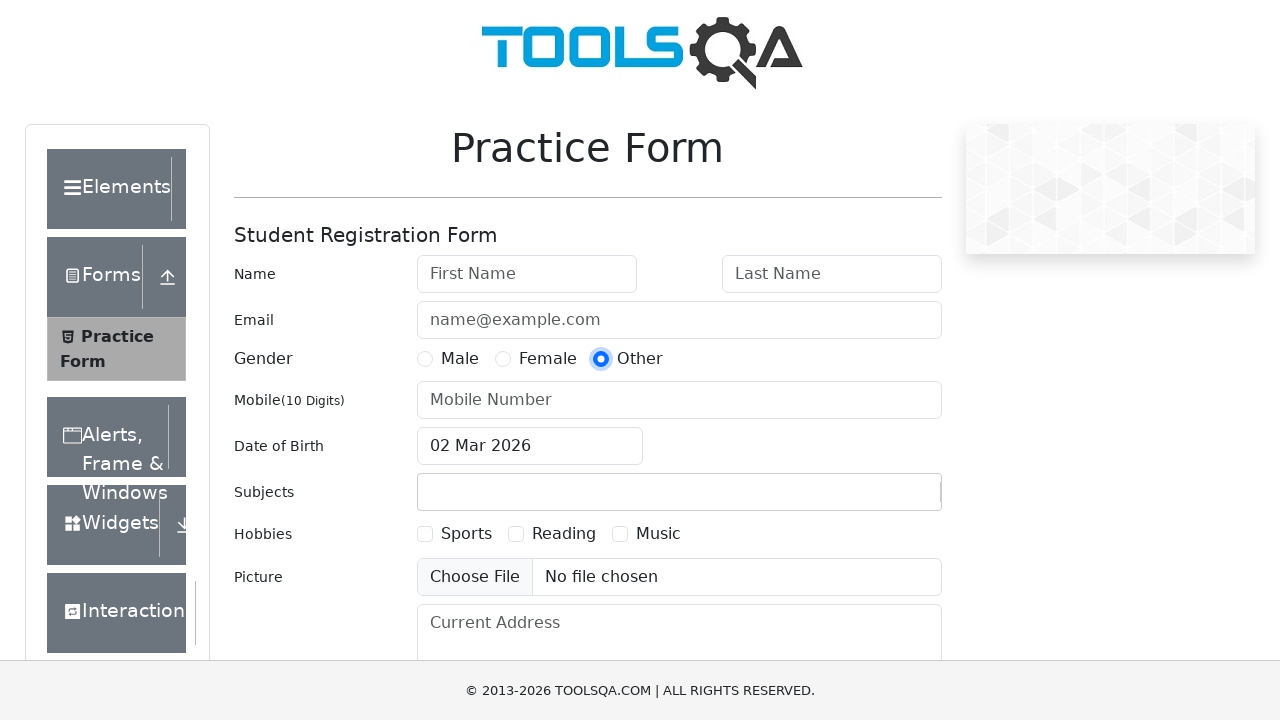

Verified second radio button is not checked
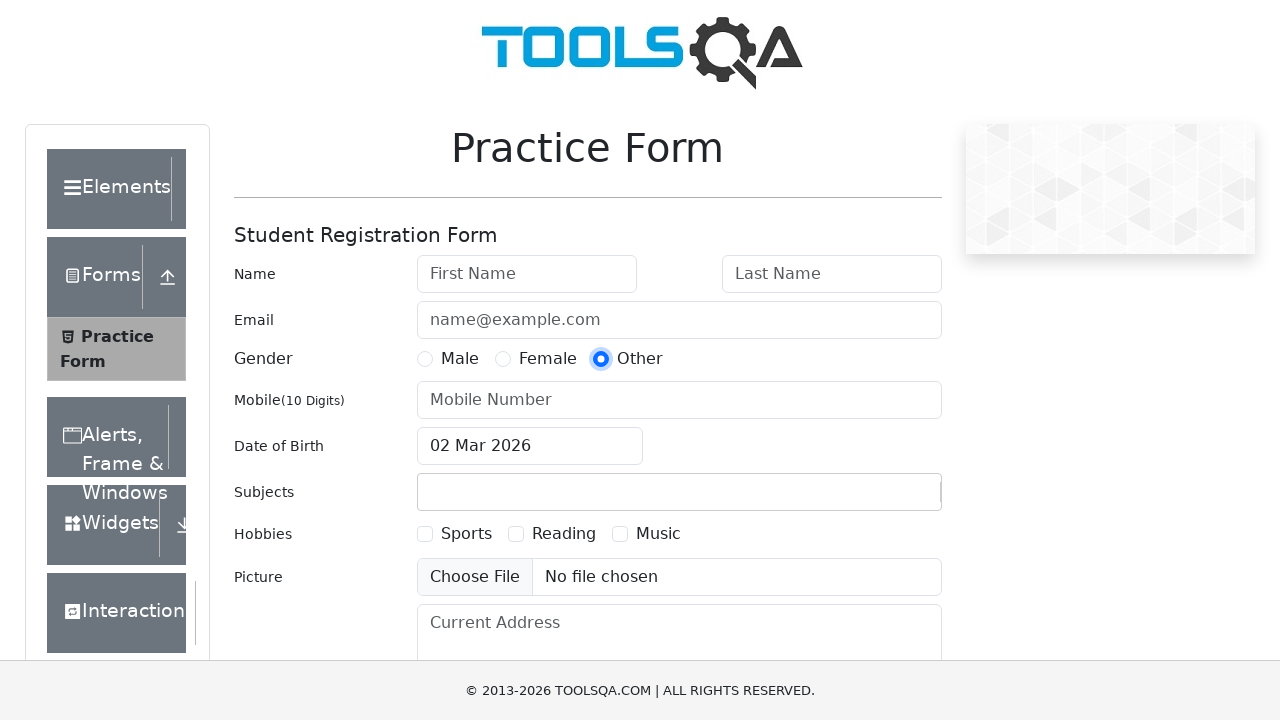

Verified third radio button is now checked
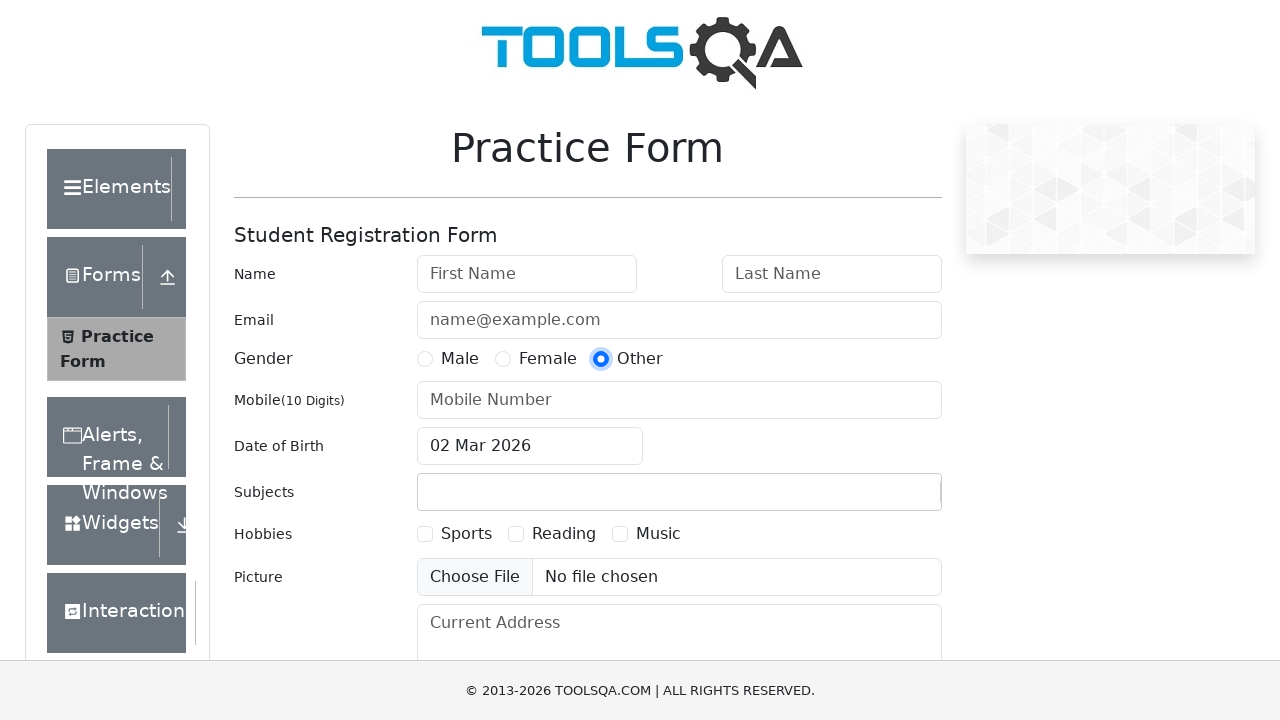

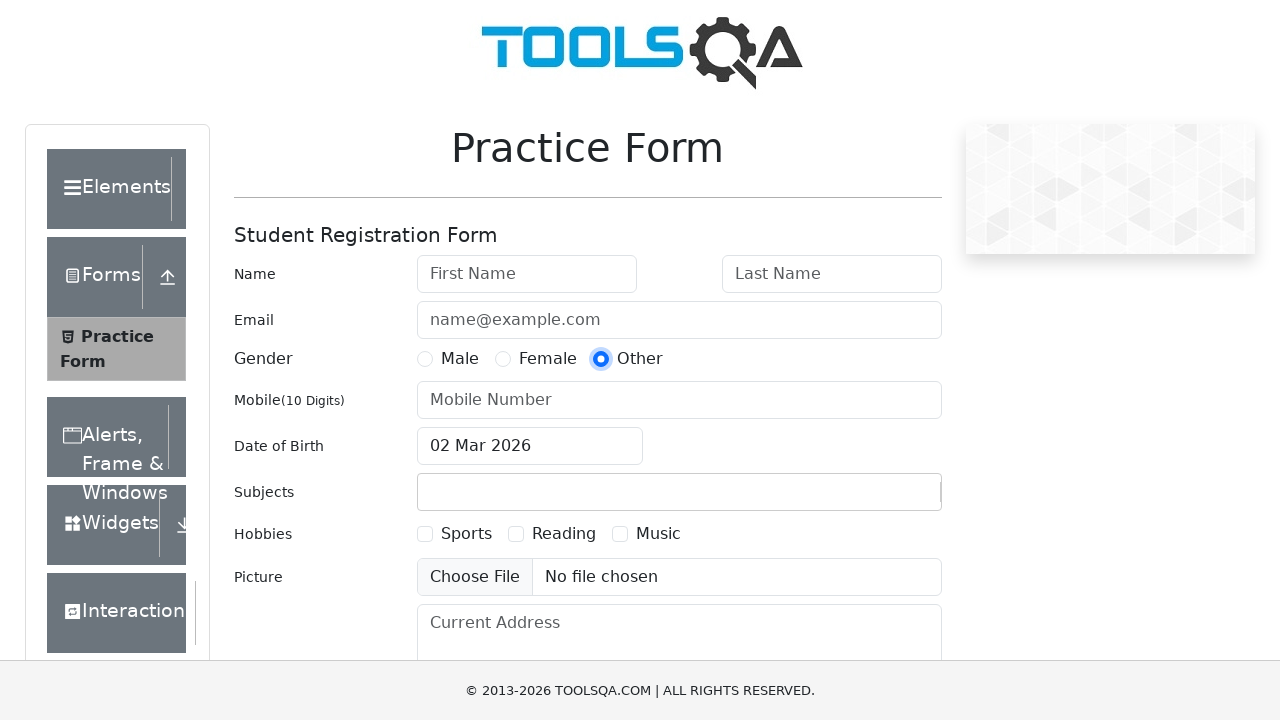